Tests basic JavaScript alert handling by clicking a button that triggers an alert and accepting it

Starting URL: https://demoqa.com/alerts

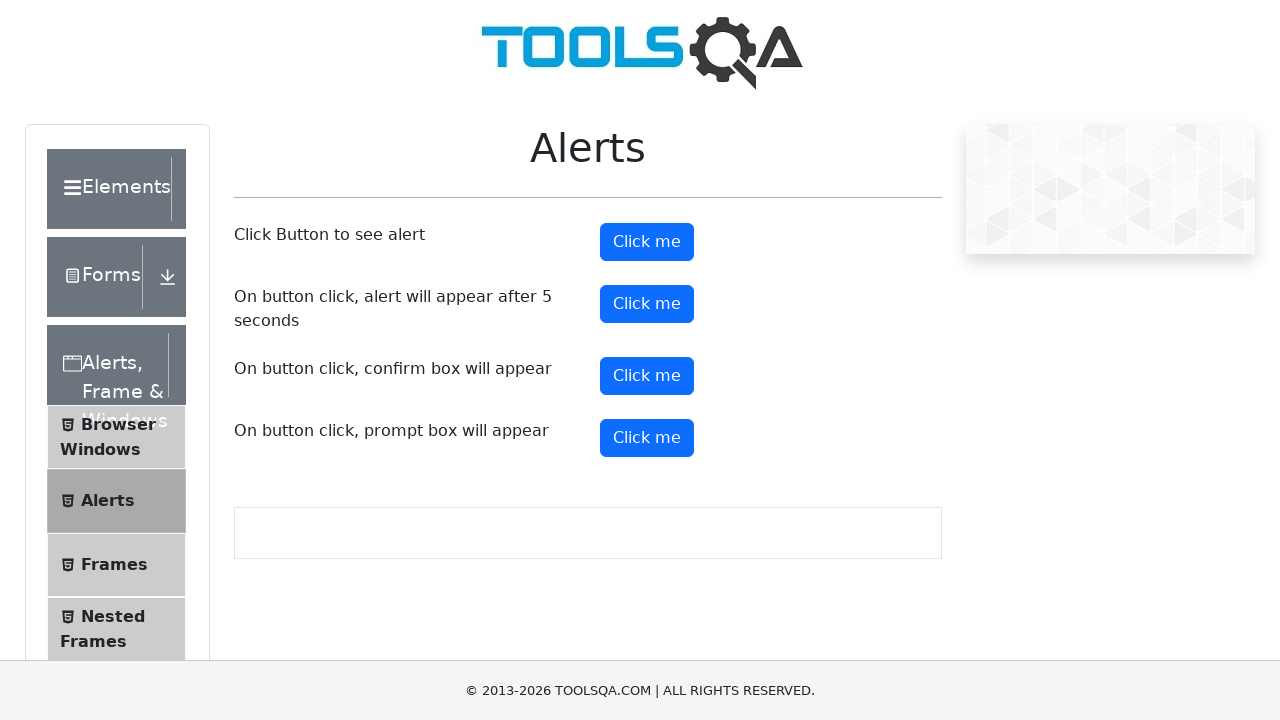

Navigated to alerts demo page
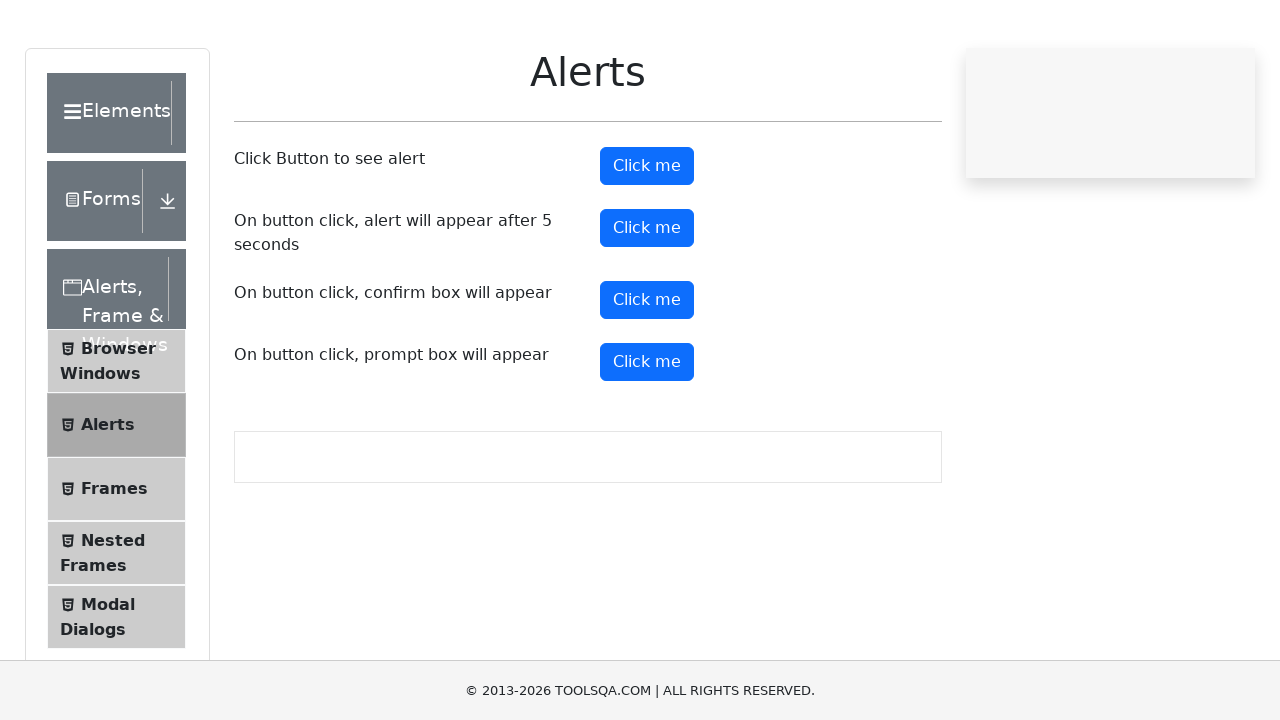

Clicked alert button to trigger JavaScript alert at (647, 242) on #alertButton
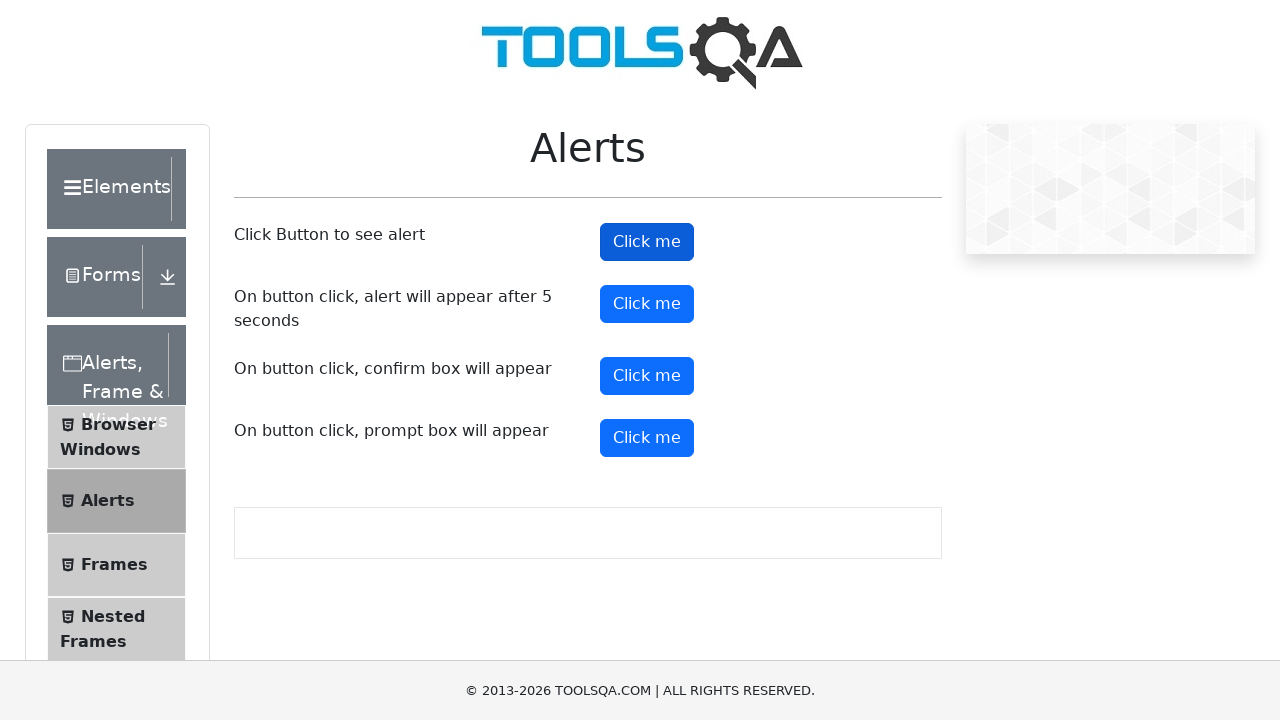

Set up dialog handler to accept alert
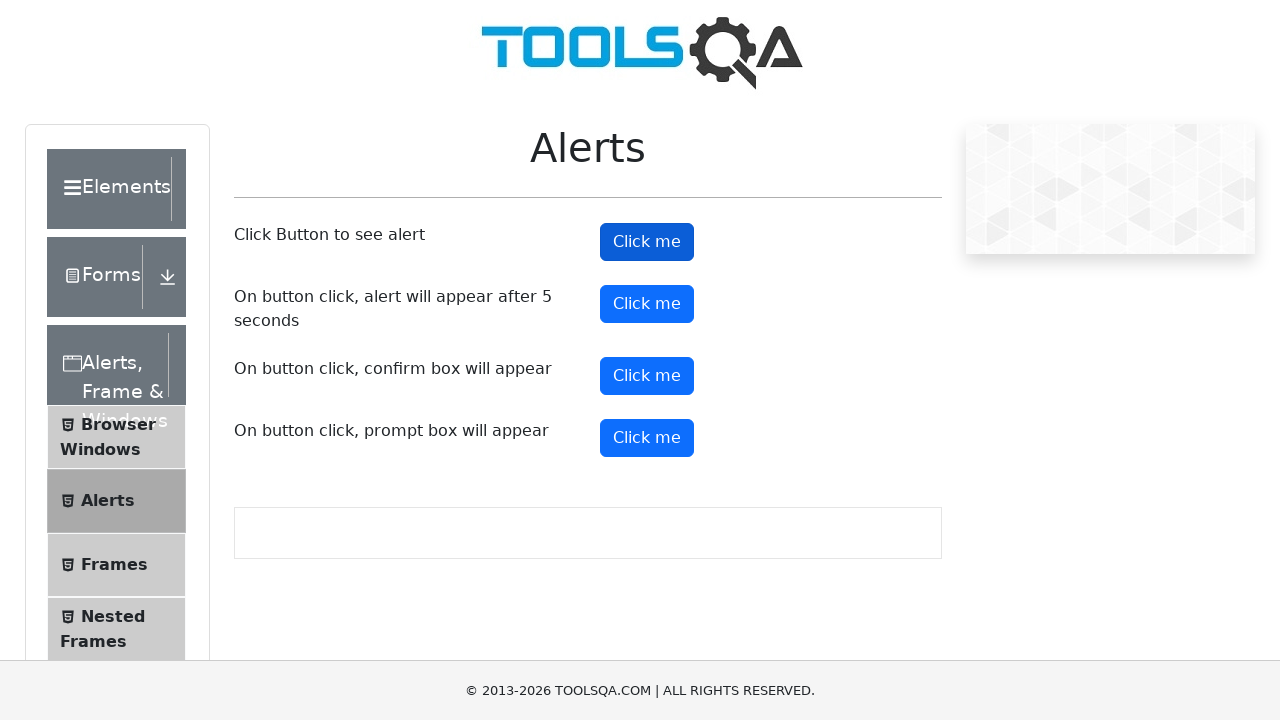

Verified alert button is still displayed after accepting alert
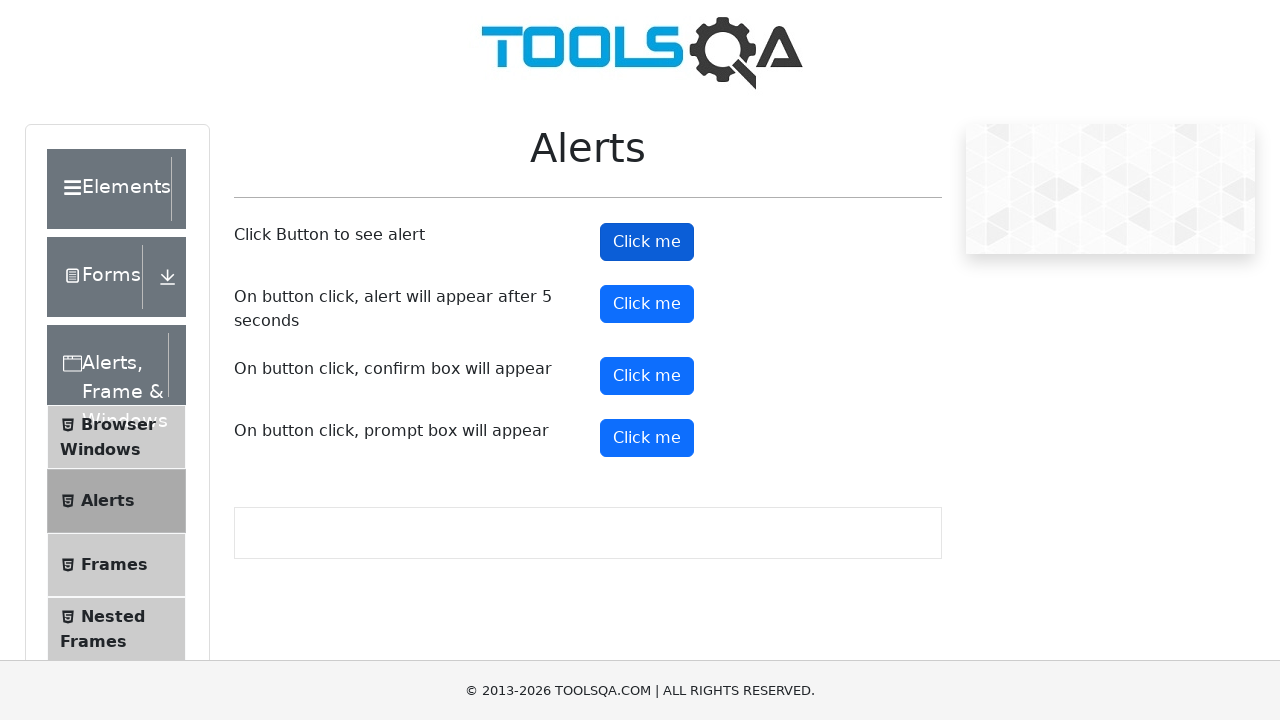

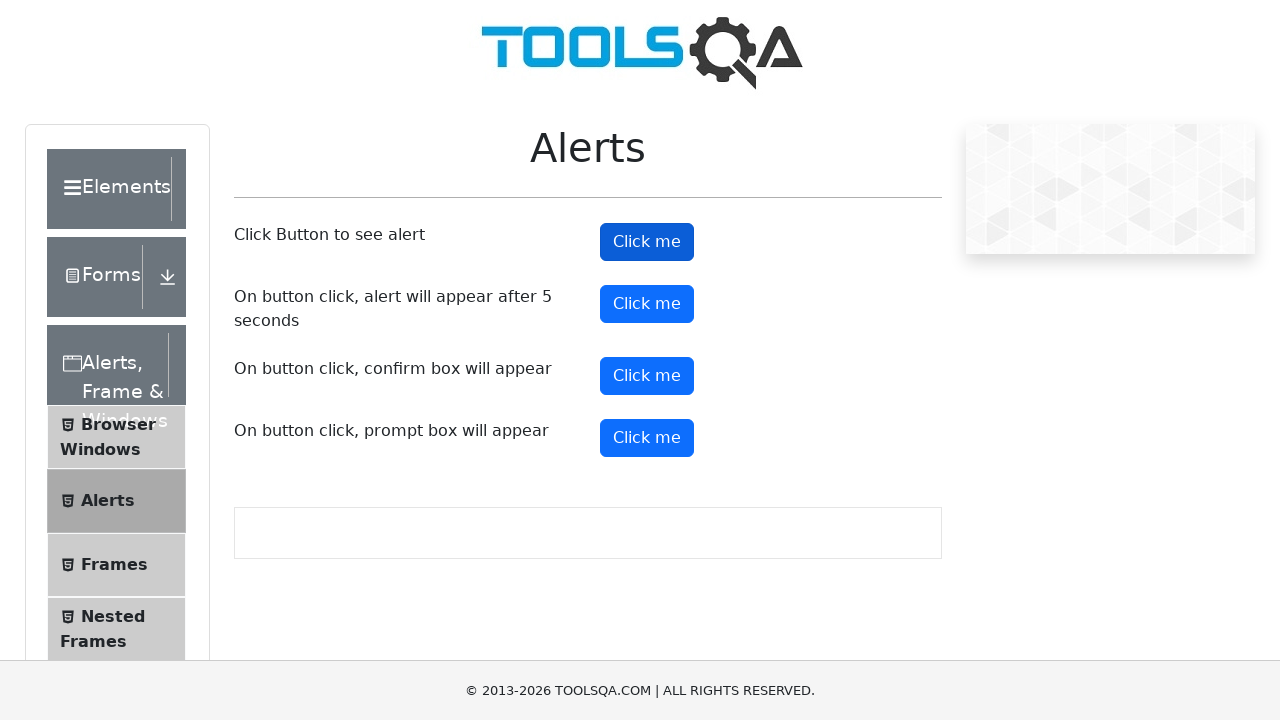